Tests dynamic element addition and removal functionality by clicking the Add button multiple times to create elements, then clicking Remove buttons to delete some of them

Starting URL: https://the-internet.herokuapp.com/add_remove_elements/

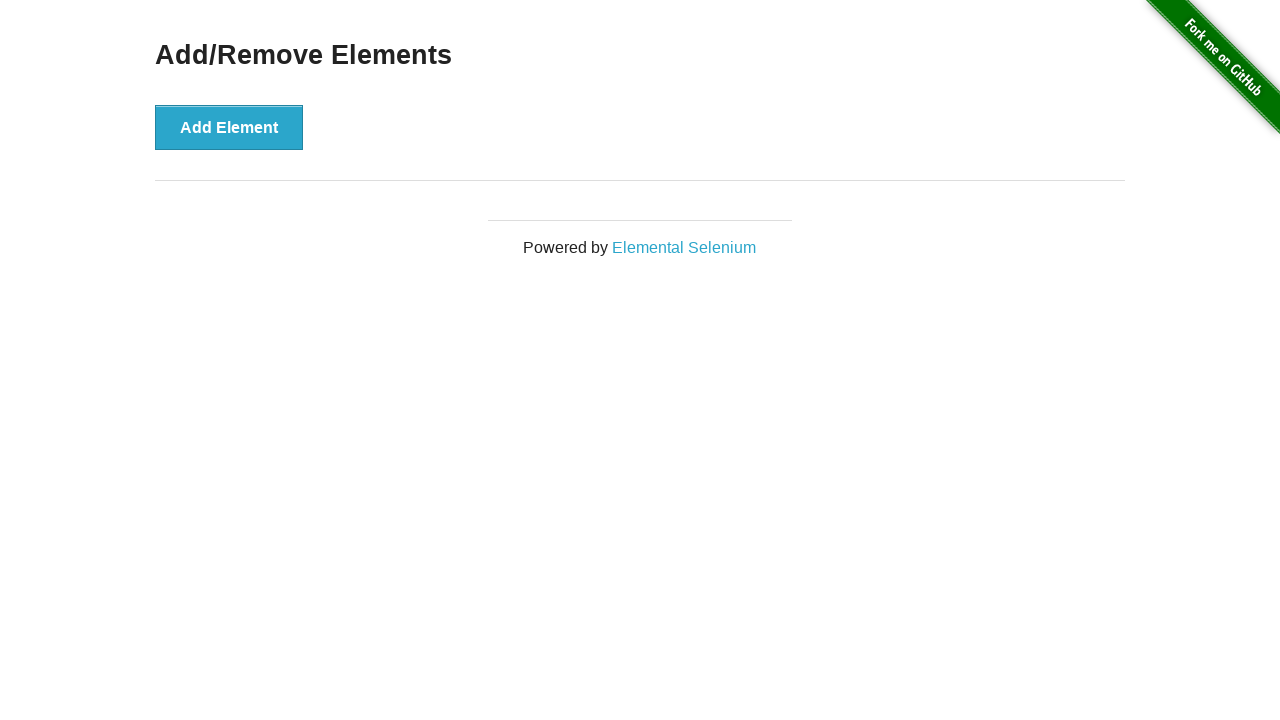

Waited for Add button to be clickable
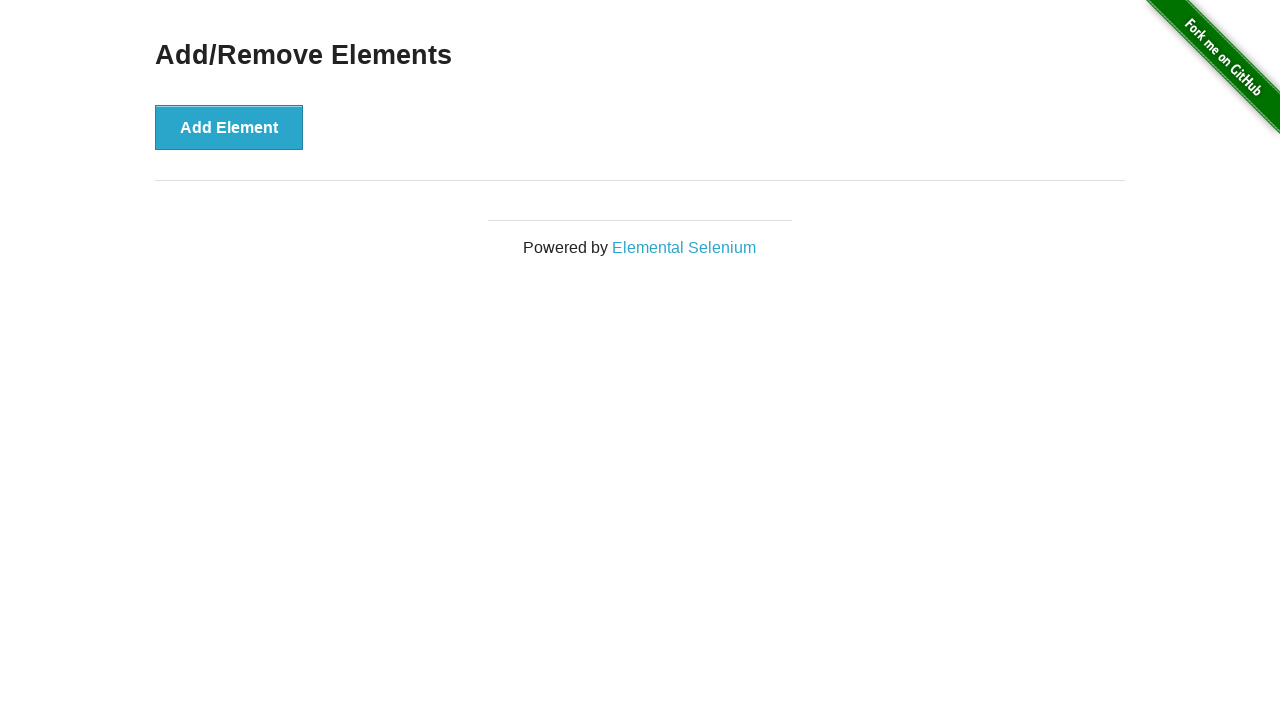

Clicked Add button (iteration 1/10) at (229, 127) on //*[@id="content"]/div/button
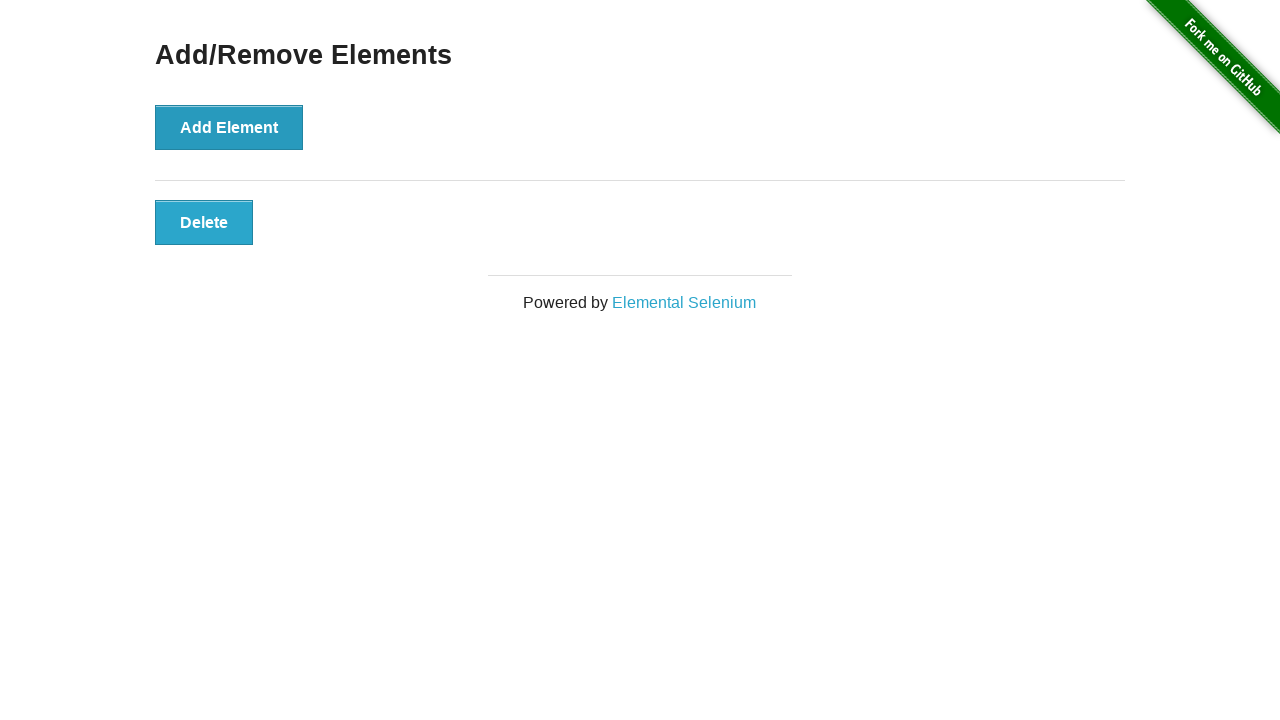

Clicked Add button (iteration 2/10) at (229, 127) on //*[@id="content"]/div/button
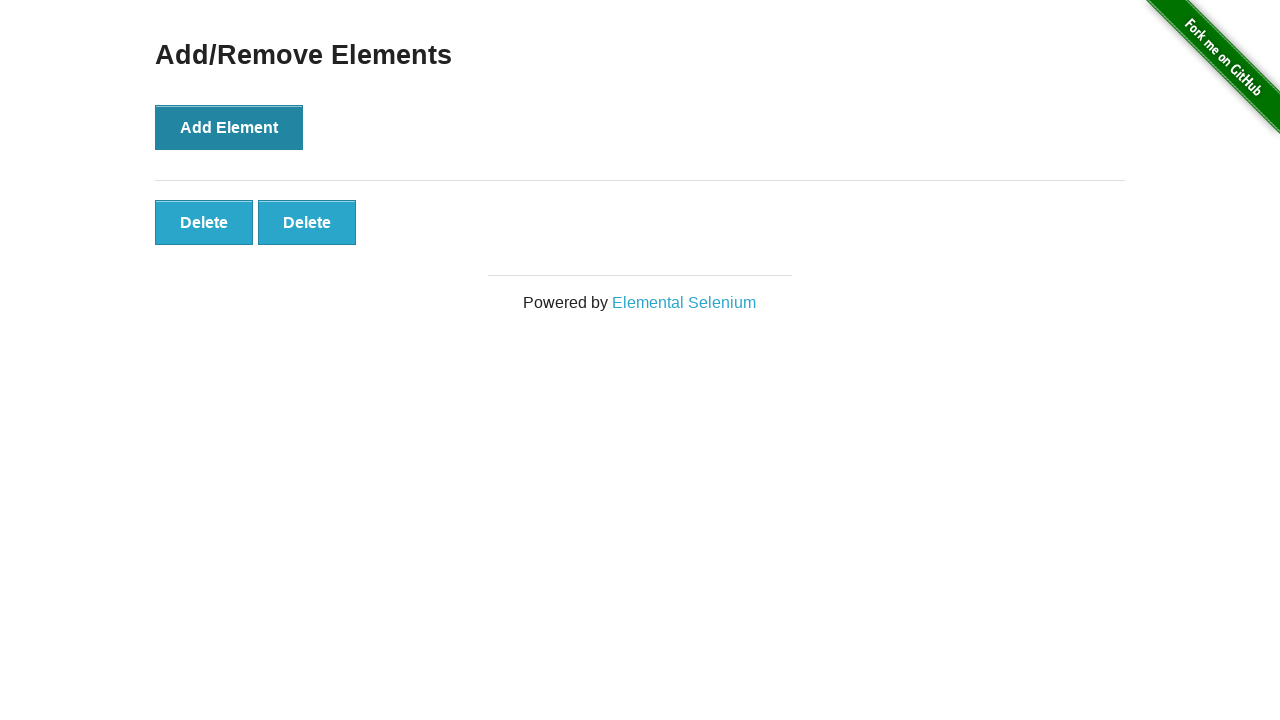

Clicked Add button (iteration 3/10) at (229, 127) on //*[@id="content"]/div/button
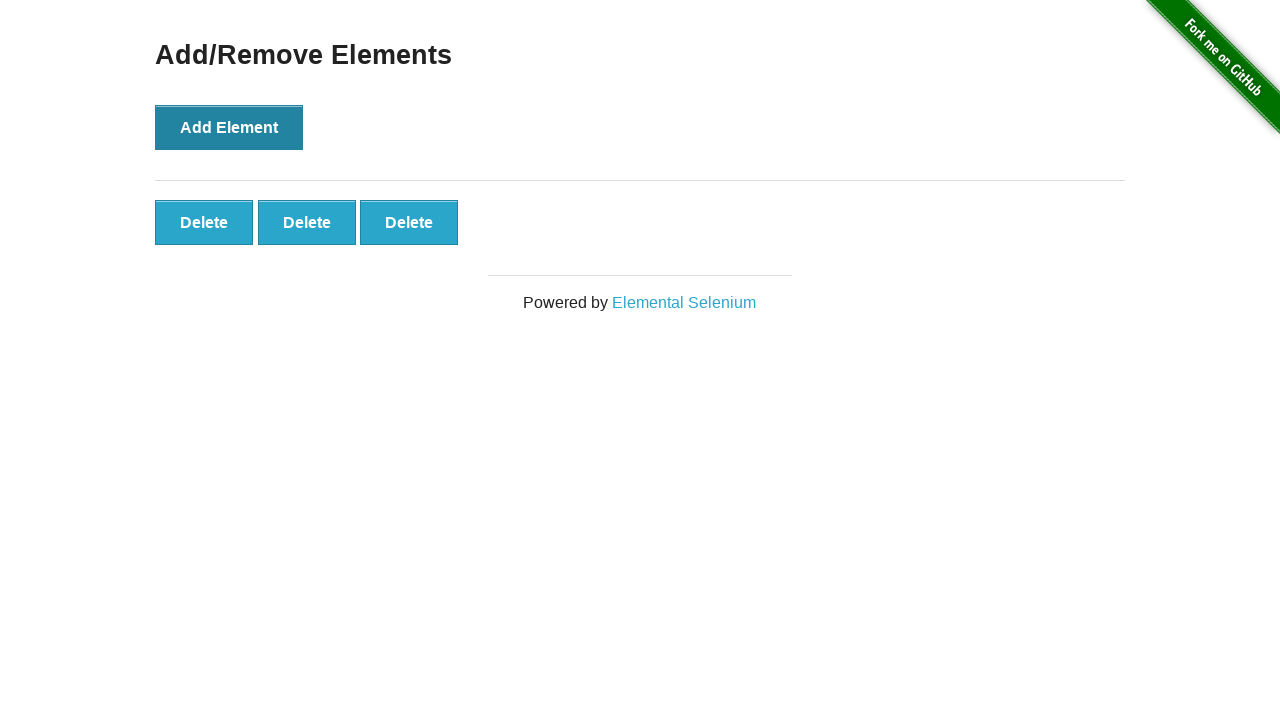

Clicked Add button (iteration 4/10) at (229, 127) on //*[@id="content"]/div/button
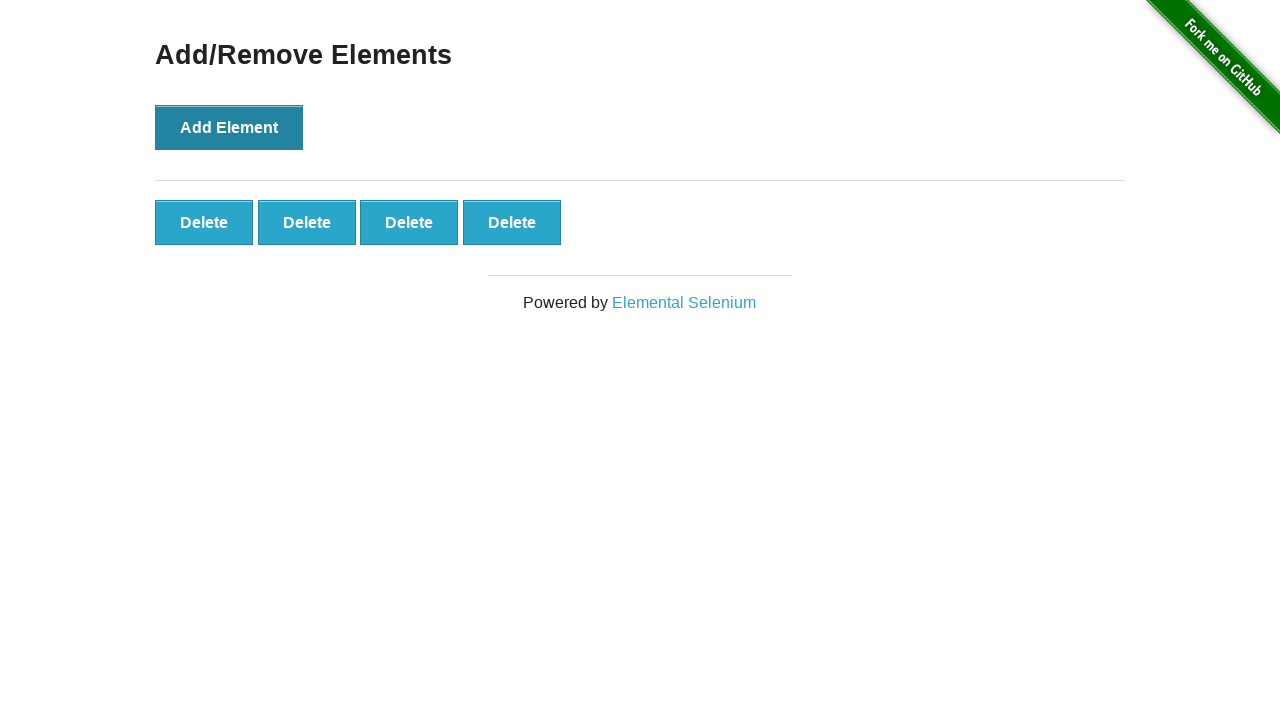

Clicked Add button (iteration 5/10) at (229, 127) on //*[@id="content"]/div/button
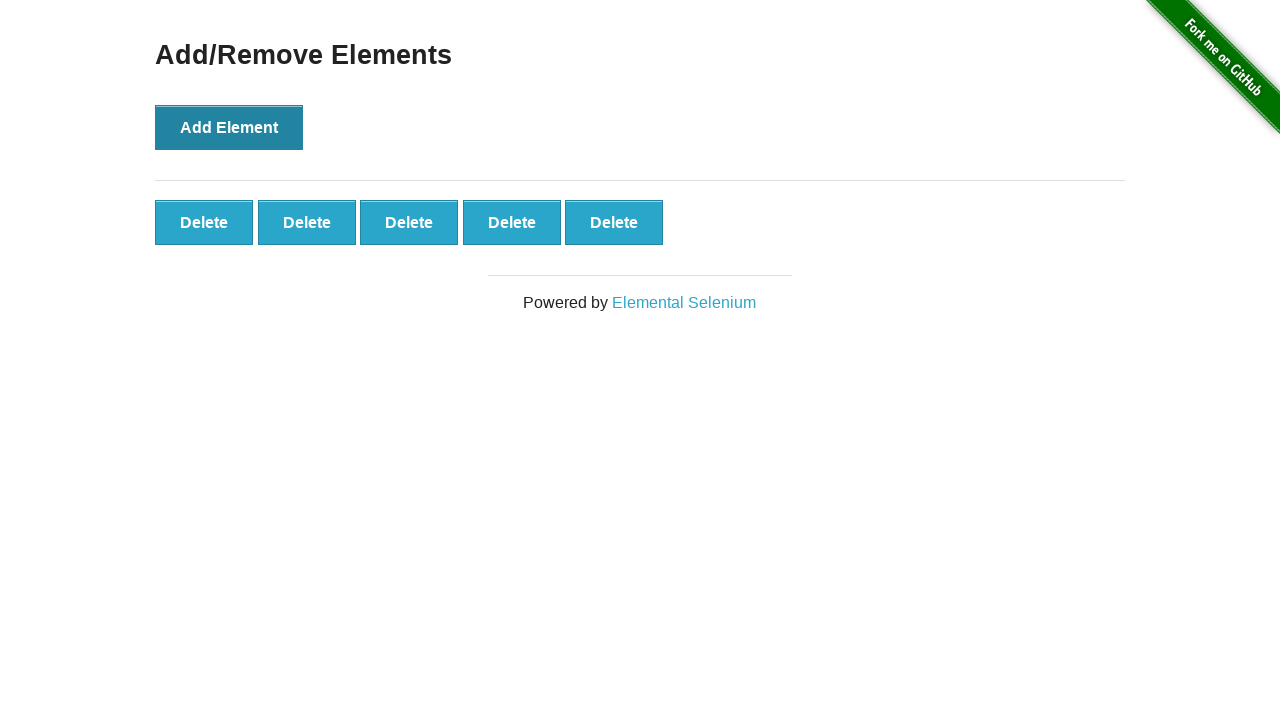

Clicked Add button (iteration 6/10) at (229, 127) on //*[@id="content"]/div/button
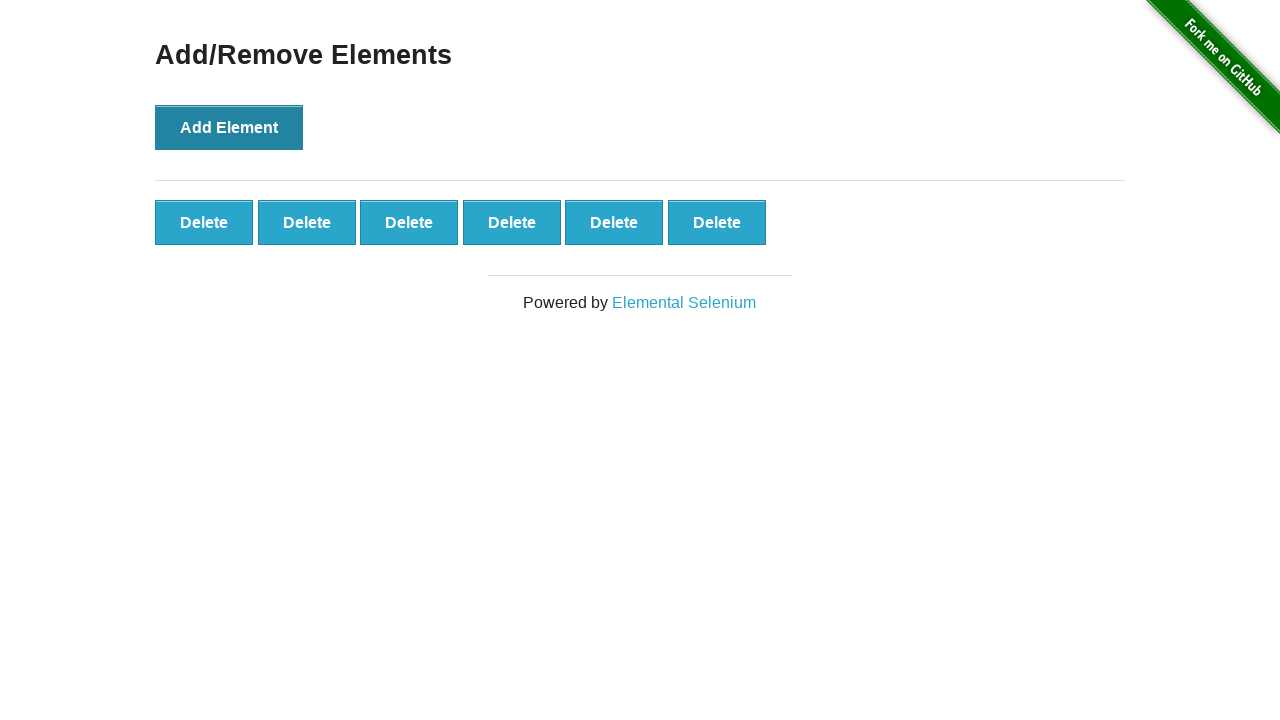

Clicked Add button (iteration 7/10) at (229, 127) on //*[@id="content"]/div/button
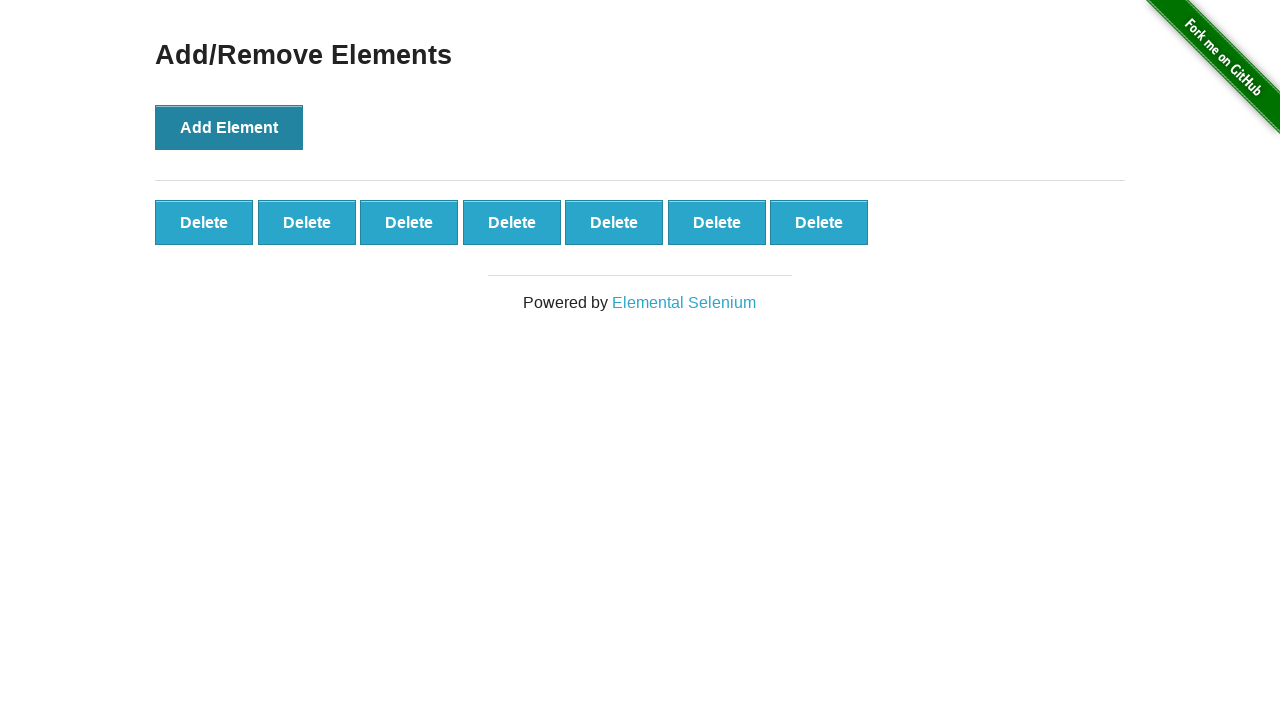

Clicked Add button (iteration 8/10) at (229, 127) on //*[@id="content"]/div/button
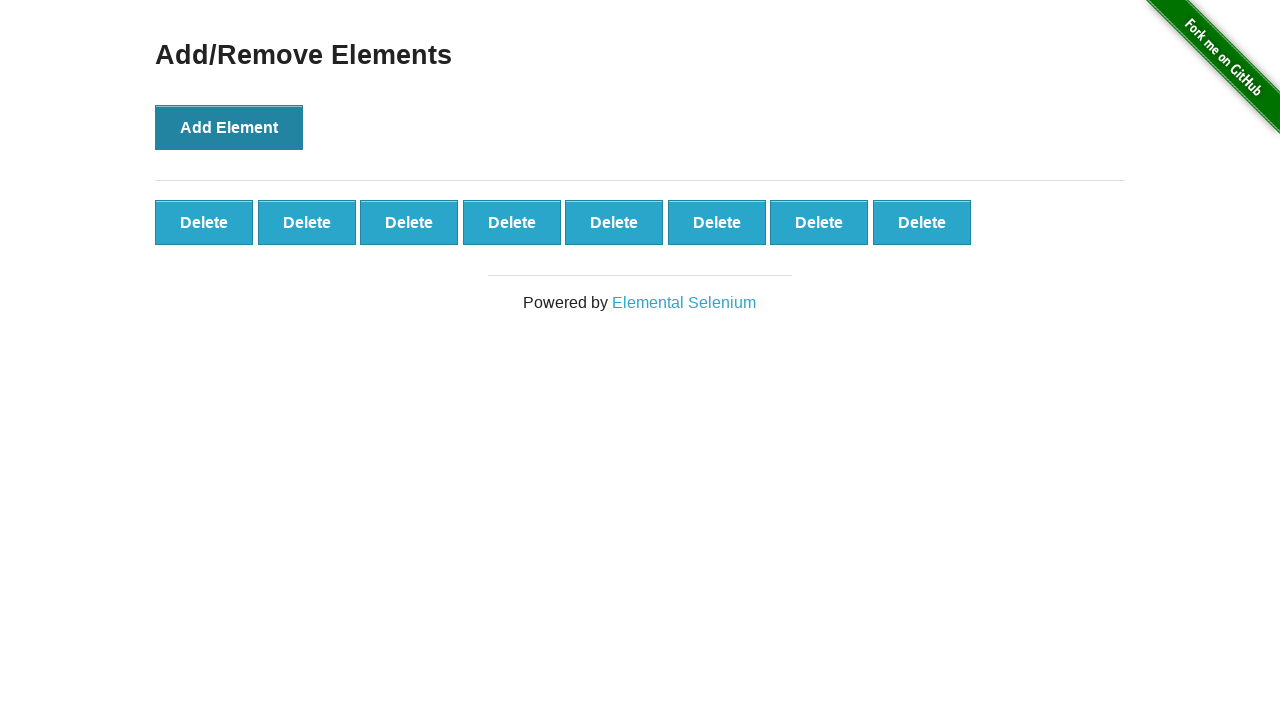

Clicked Add button (iteration 9/10) at (229, 127) on //*[@id="content"]/div/button
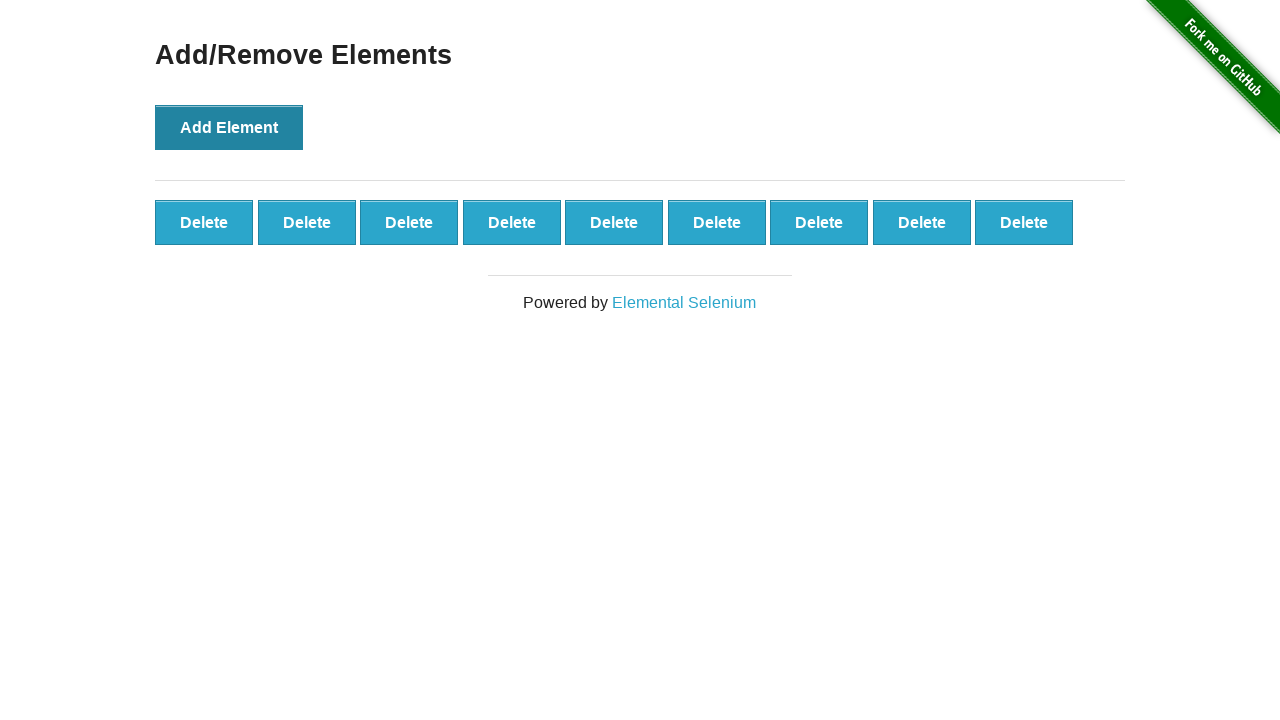

Clicked Add button (iteration 10/10) at (229, 127) on //*[@id="content"]/div/button
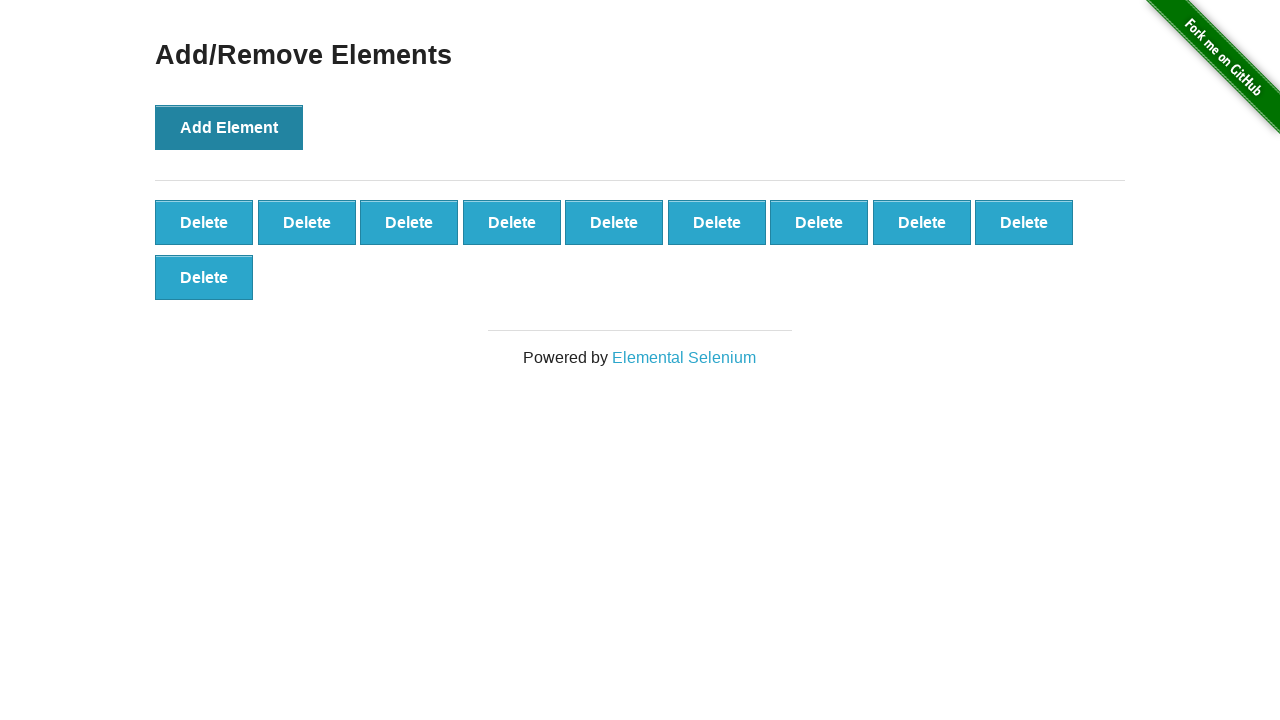

Waited for added elements to appear
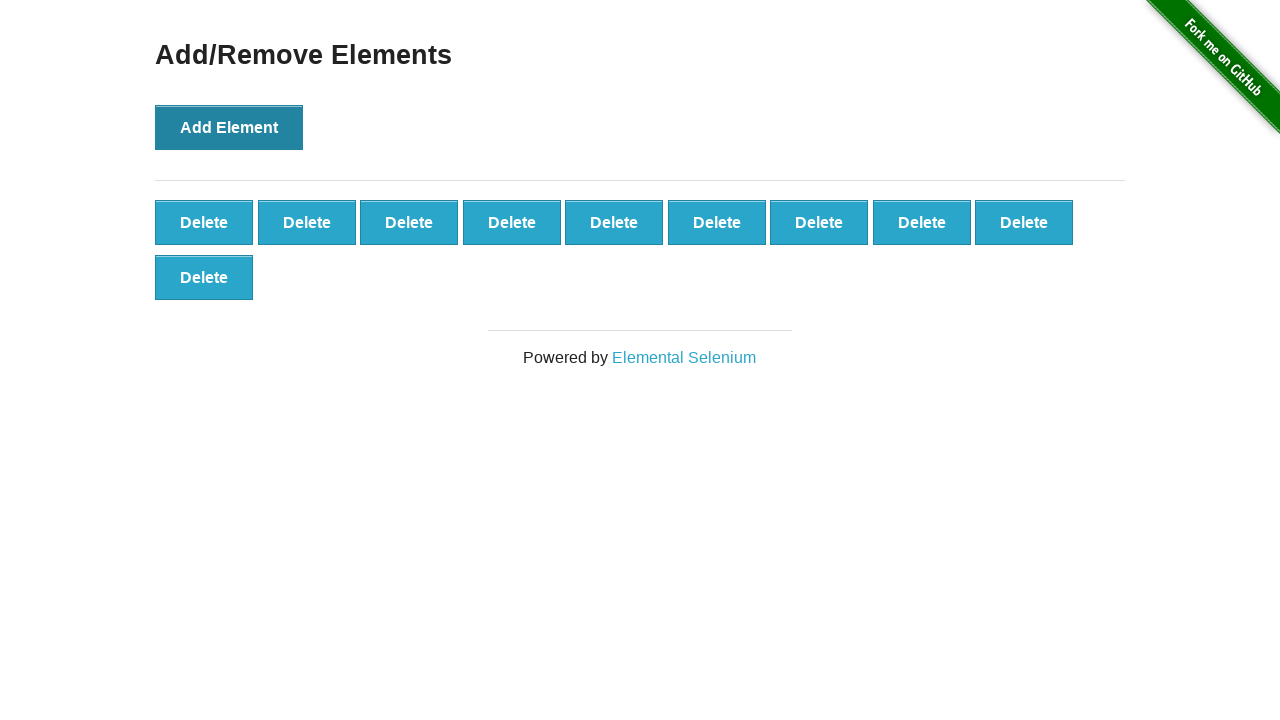

Retrieved all remove buttons (10 total)
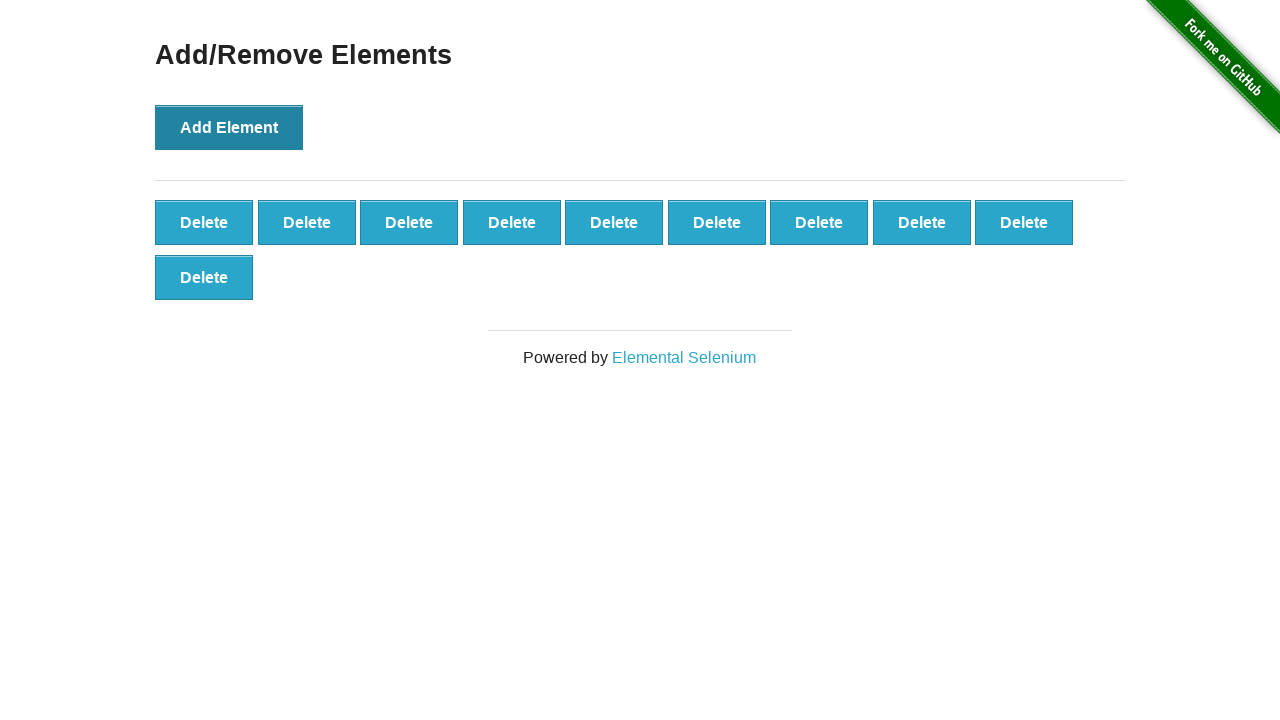

Clicked Remove button (iteration 1/5) at (204, 222) on .added-manually >> nth=0
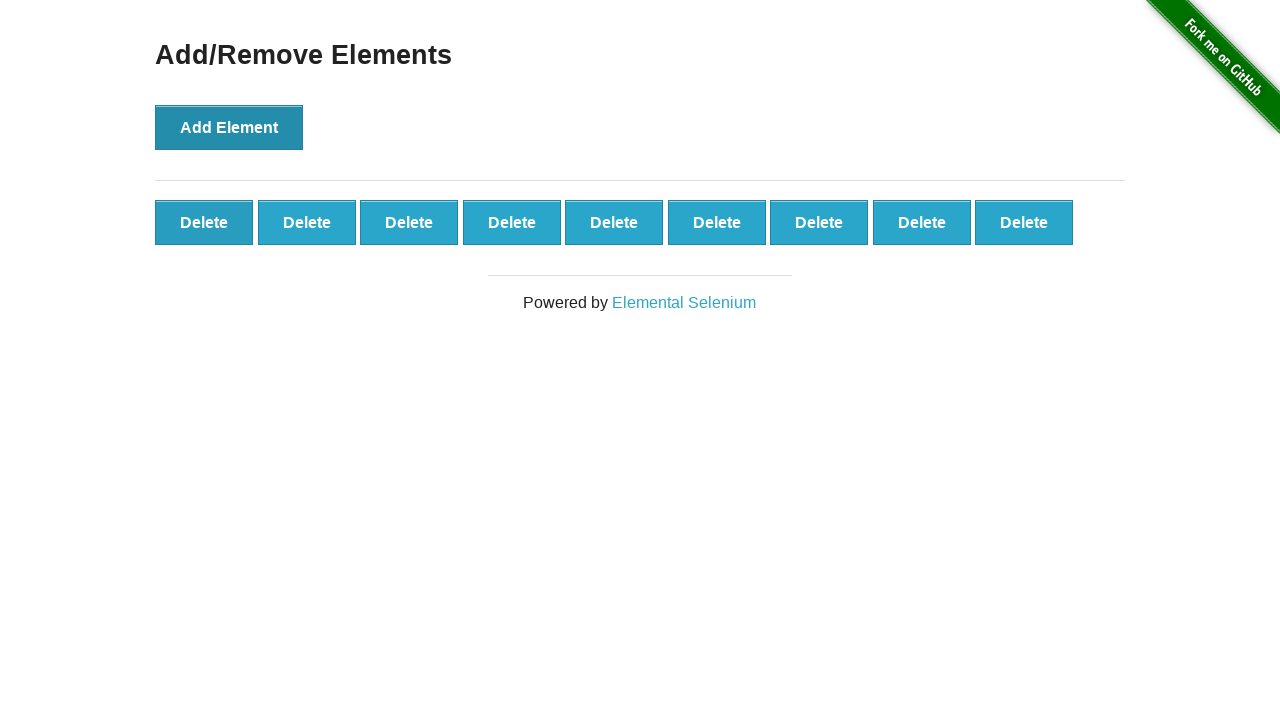

Clicked Remove button (iteration 2/5) at (204, 222) on .added-manually >> nth=0
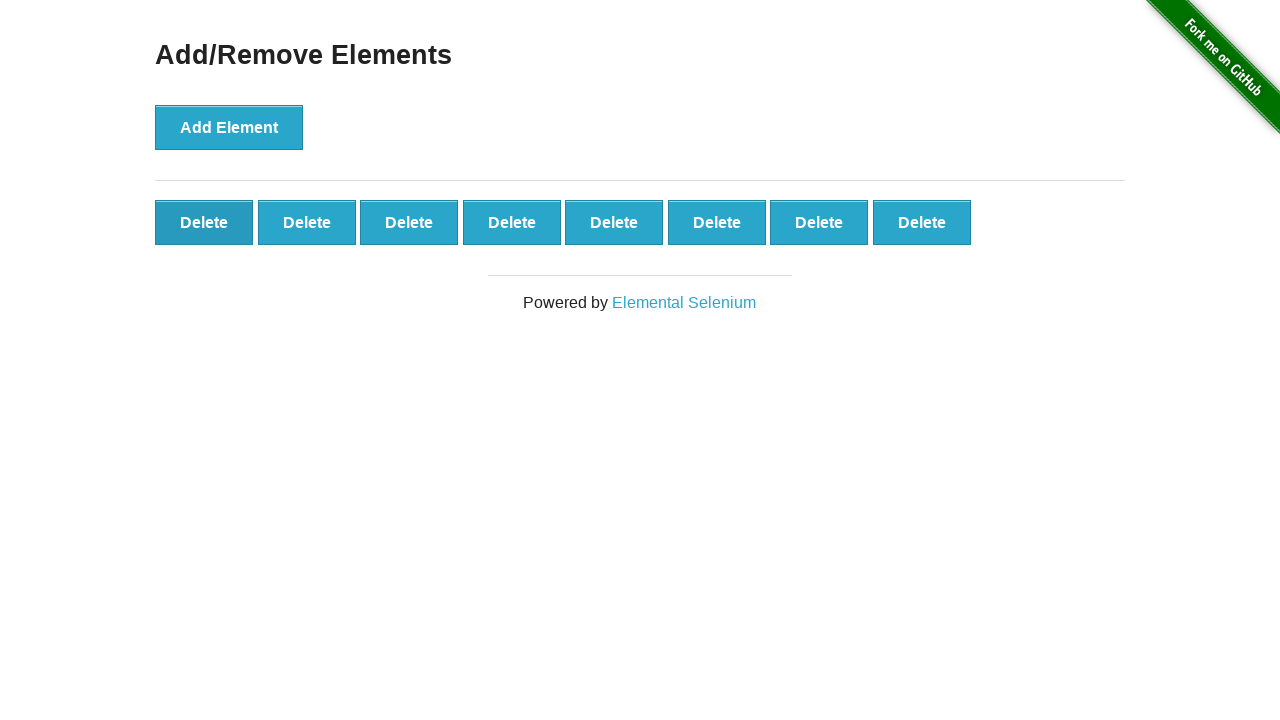

Clicked Remove button (iteration 3/5) at (204, 222) on .added-manually >> nth=0
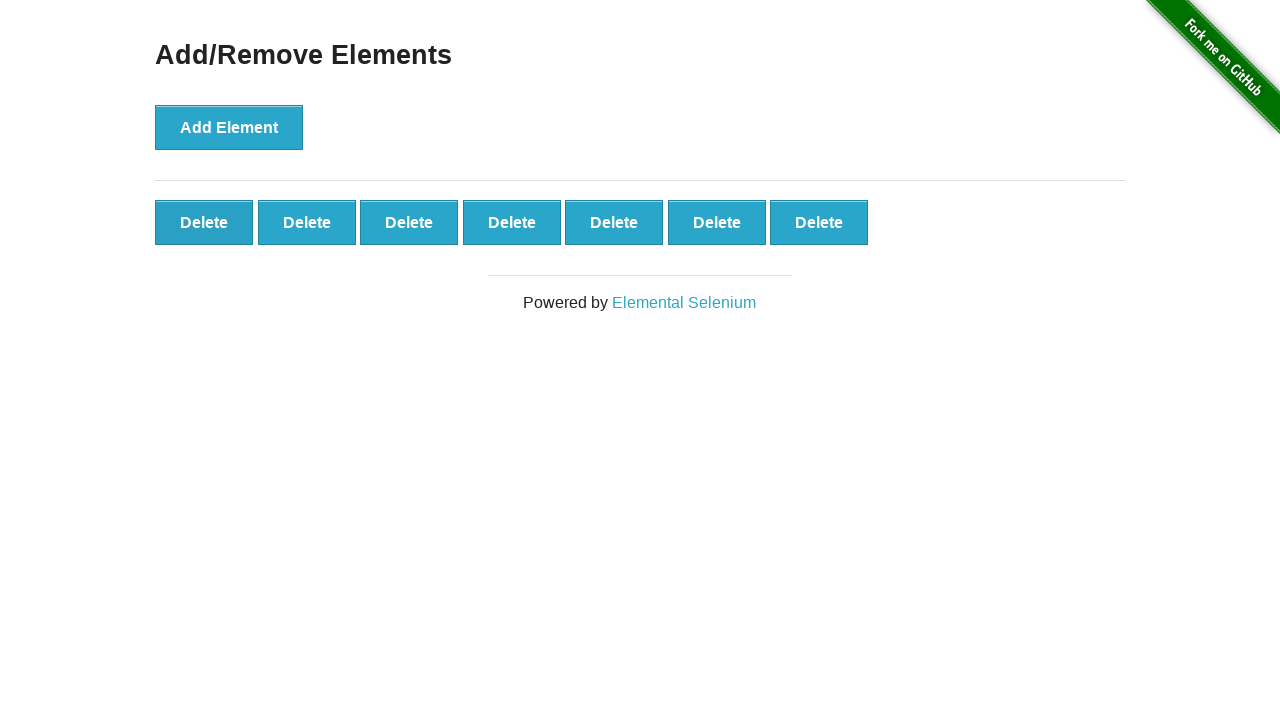

Clicked Remove button (iteration 4/5) at (204, 222) on .added-manually >> nth=0
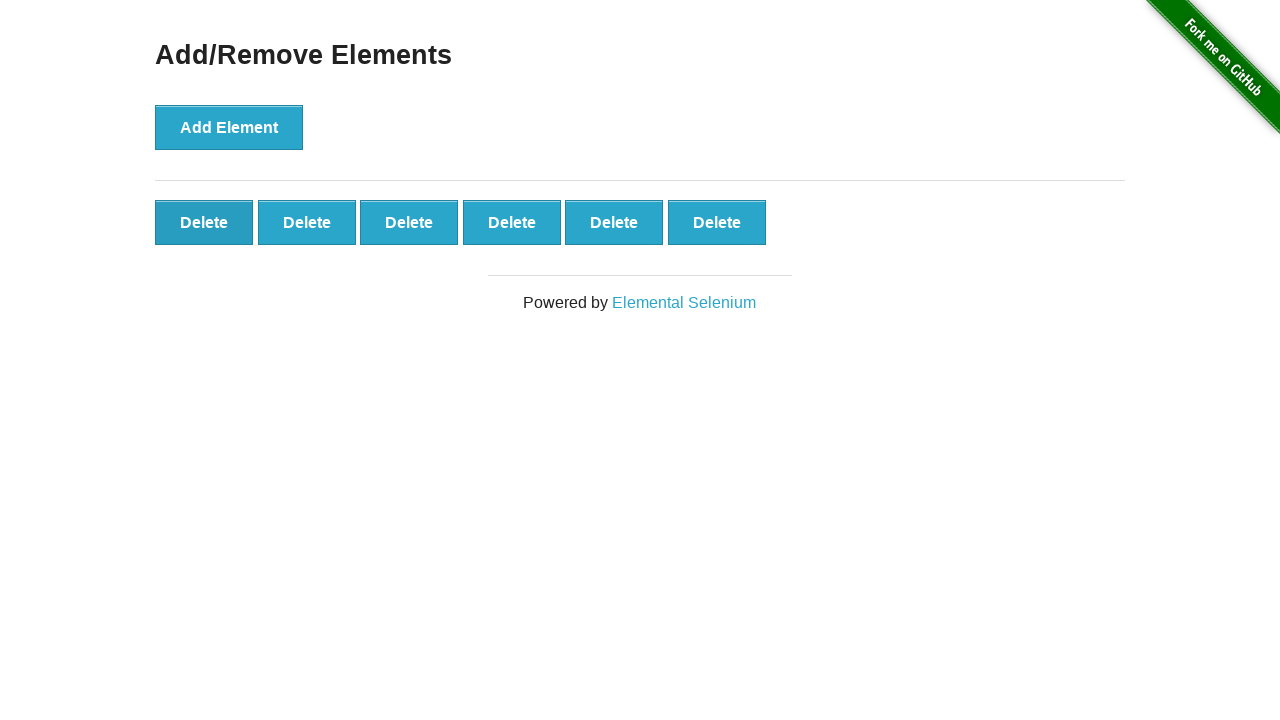

Clicked Remove button (iteration 5/5) at (204, 222) on .added-manually >> nth=0
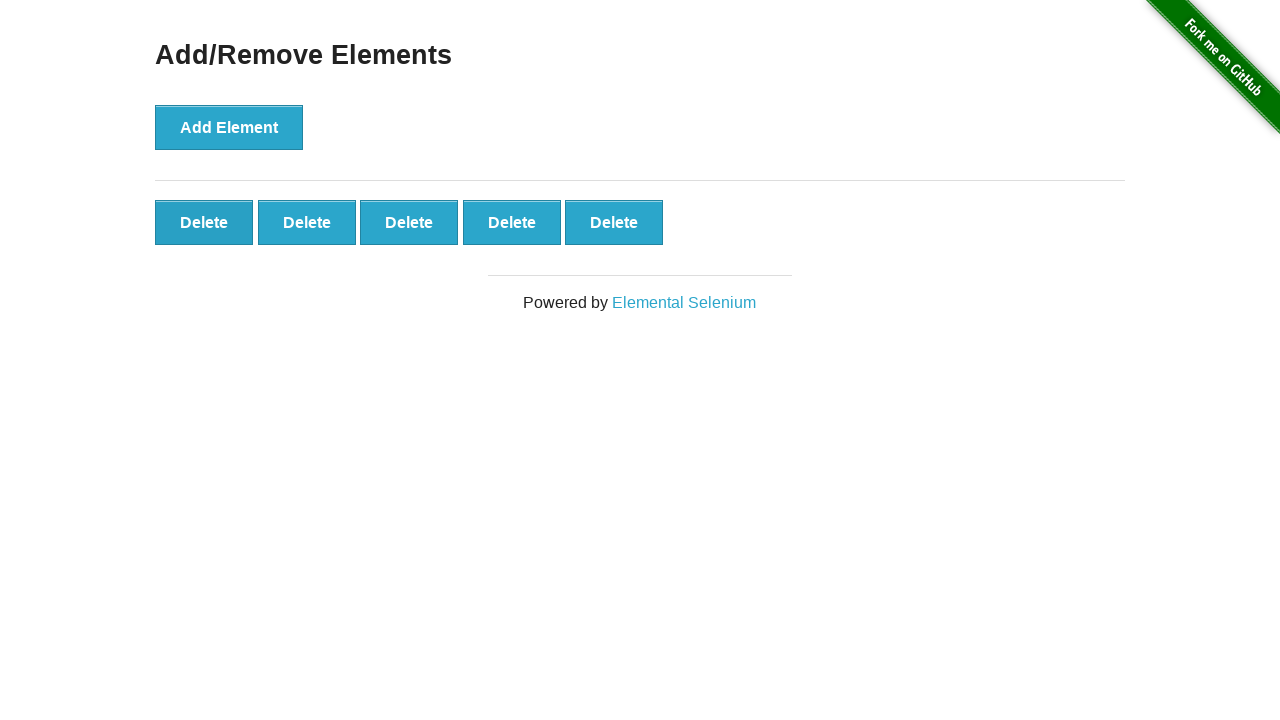

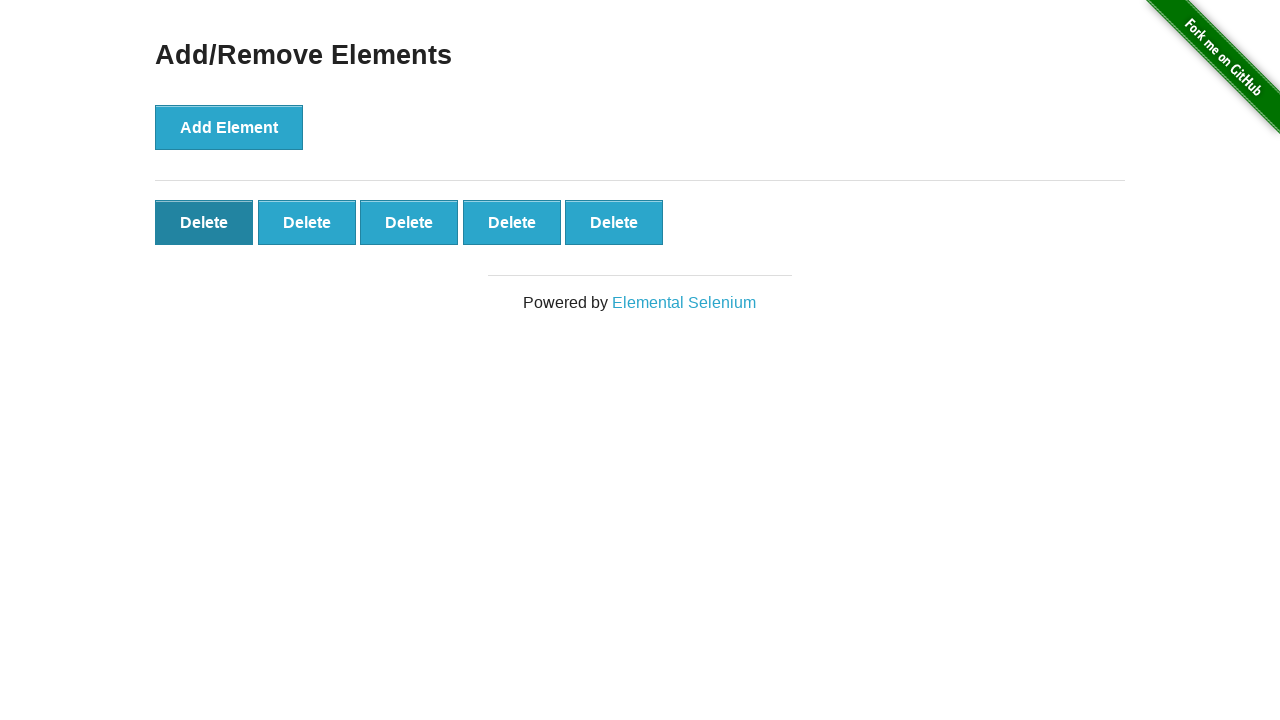